Navigates to the page and verifies page content loads by checking page source

Starting URL: https://selectorshub.com/xpath-practice-page/

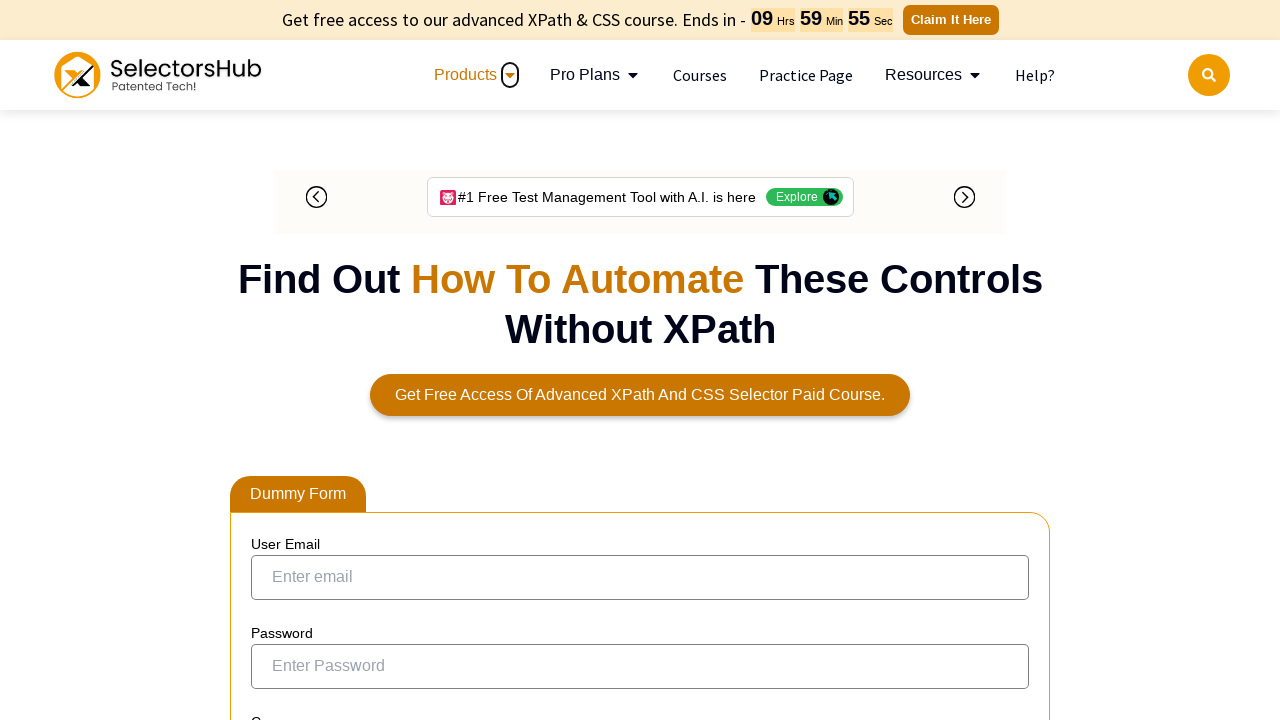

Waited for page to reach domcontentloaded state
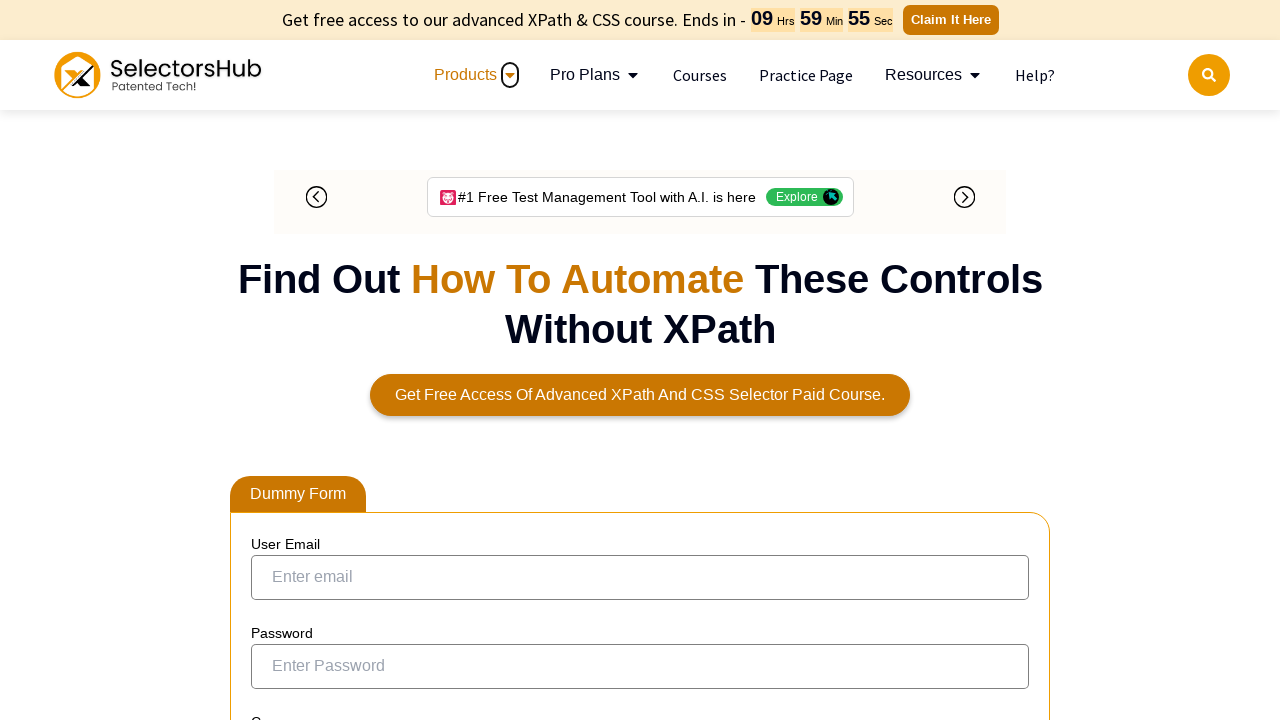

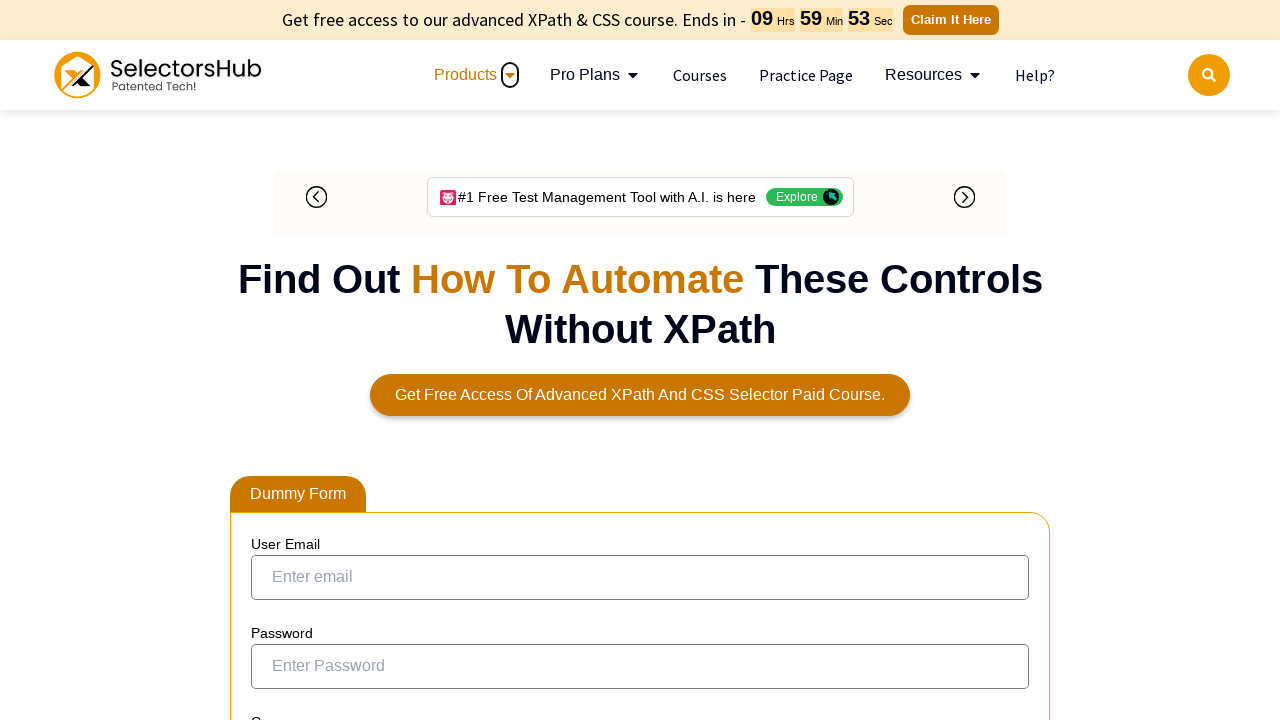